Tests drag and drop functionality within an iframe on the jQuery UI demo page by dragging an element and dropping it onto a target area

Starting URL: https://jqueryui.com/droppable/

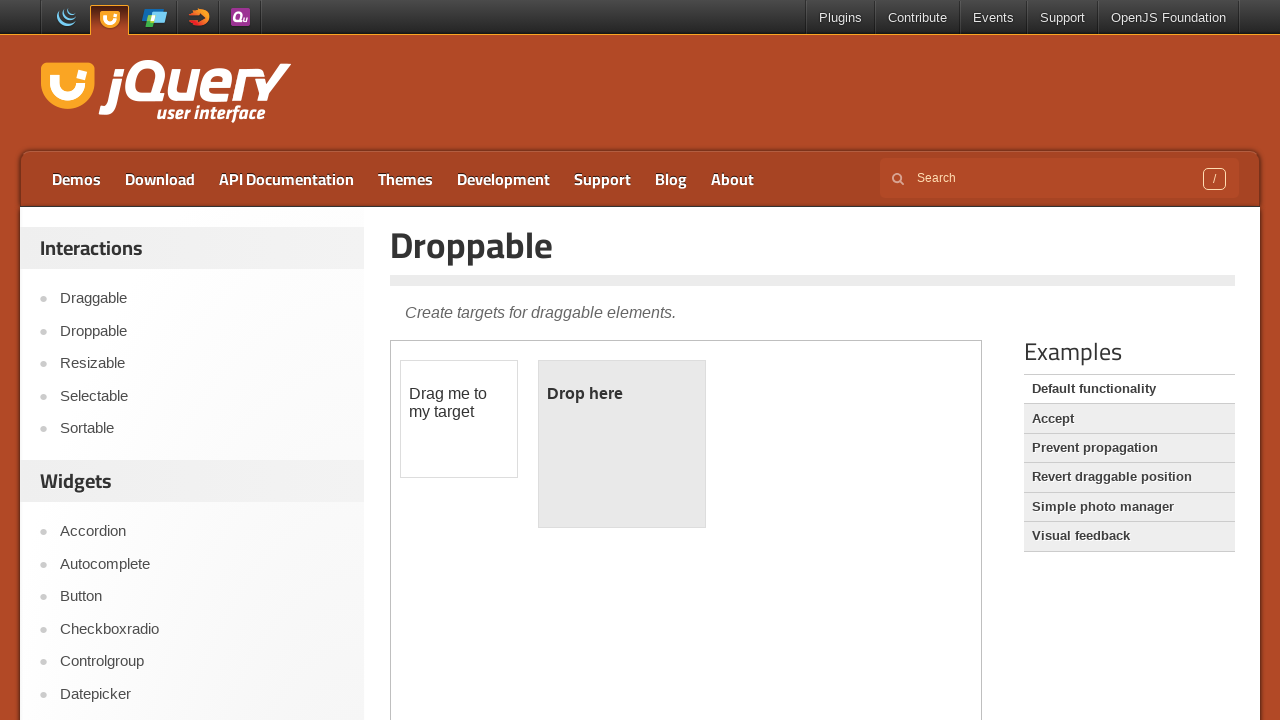

Located iframe containing drag and drop demo
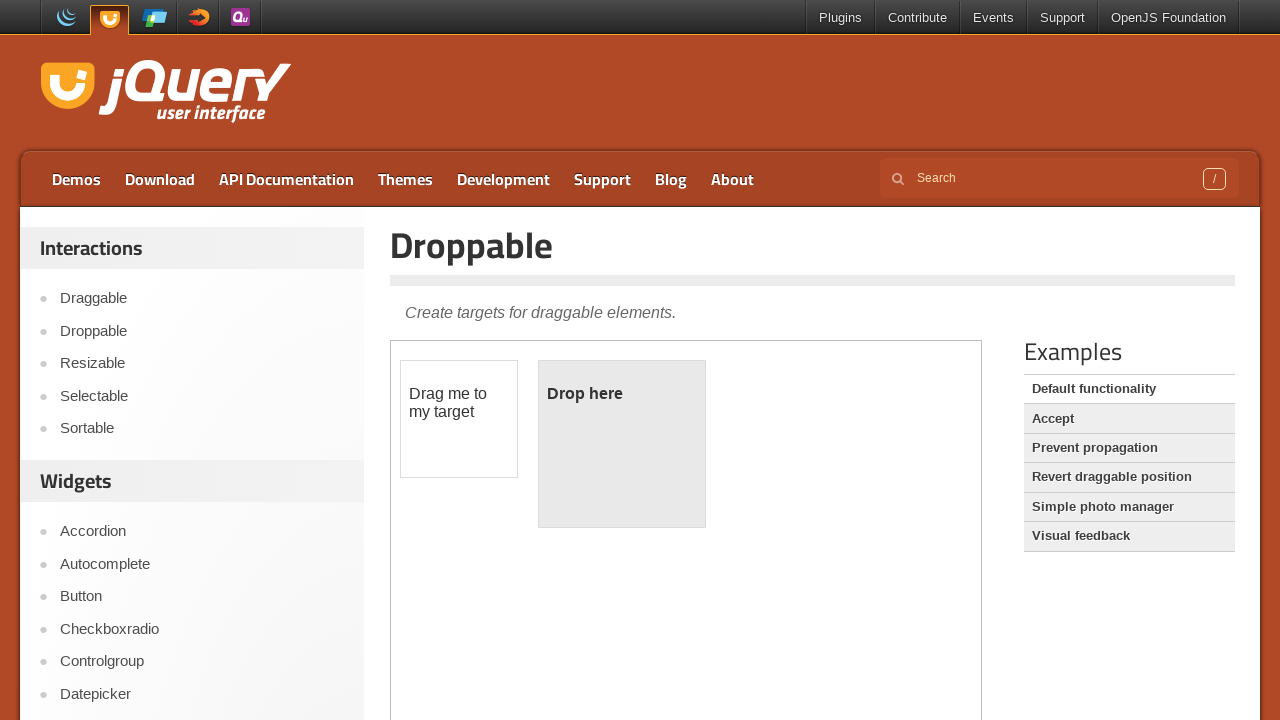

Clicked on the draggable element at (459, 419) on iframe.demo-frame >> internal:control=enter-frame >> #draggable
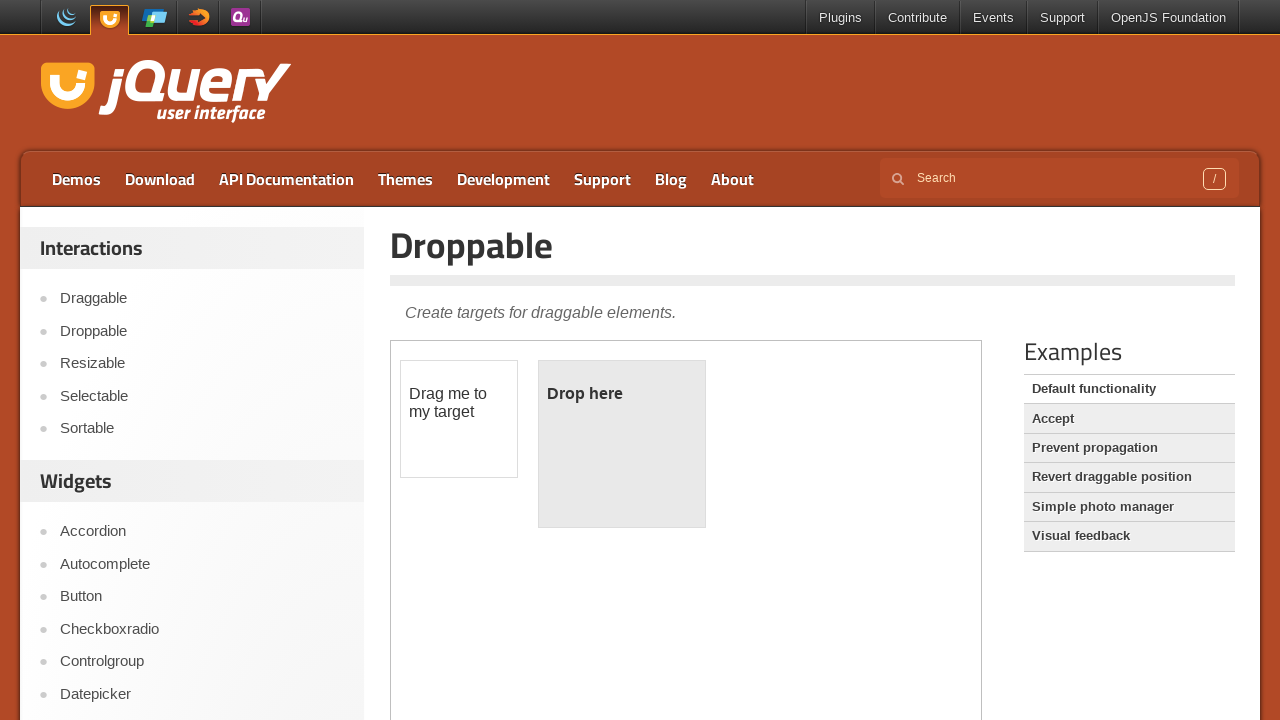

Located draggable element for drag operation
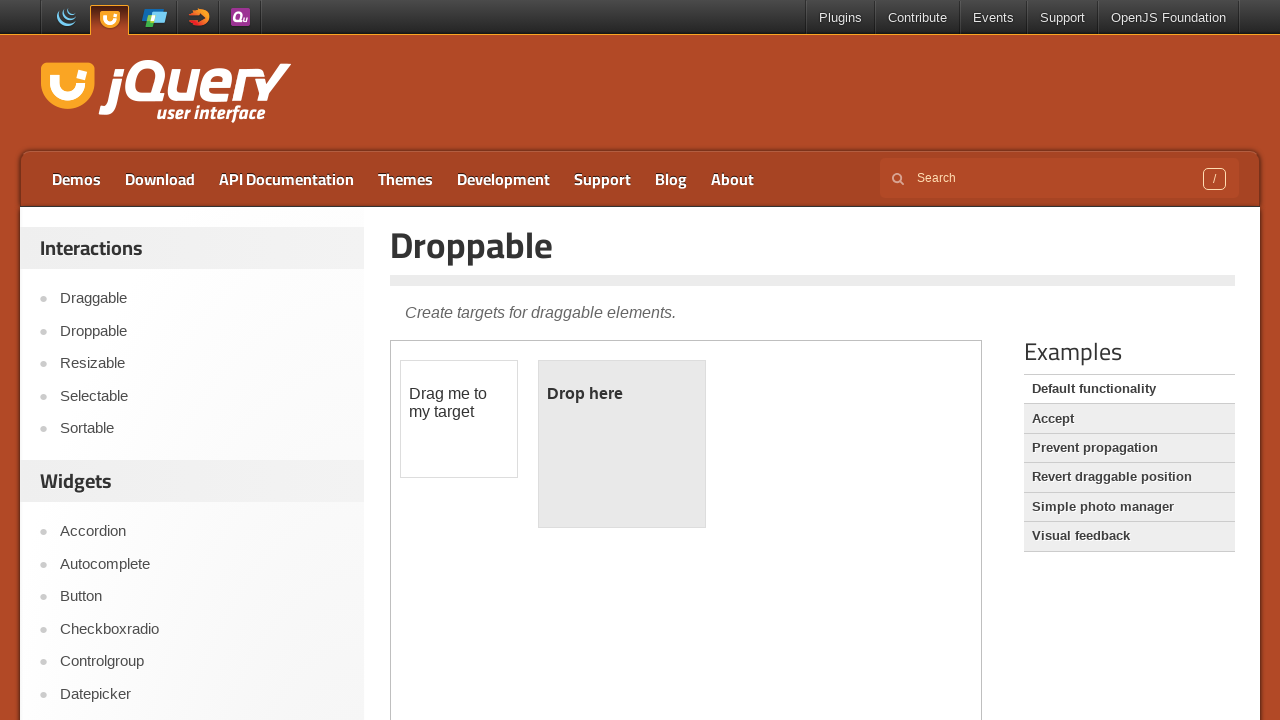

Located droppable target area
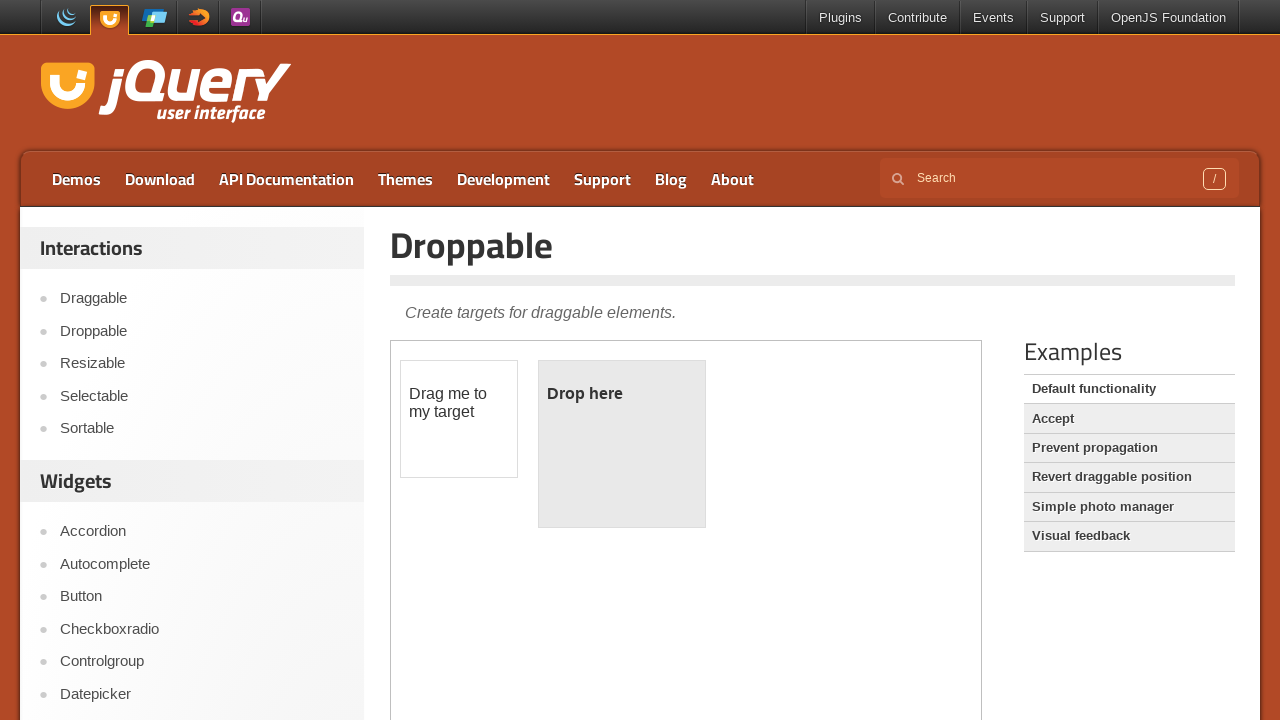

Dragged element to droppable target area at (622, 444)
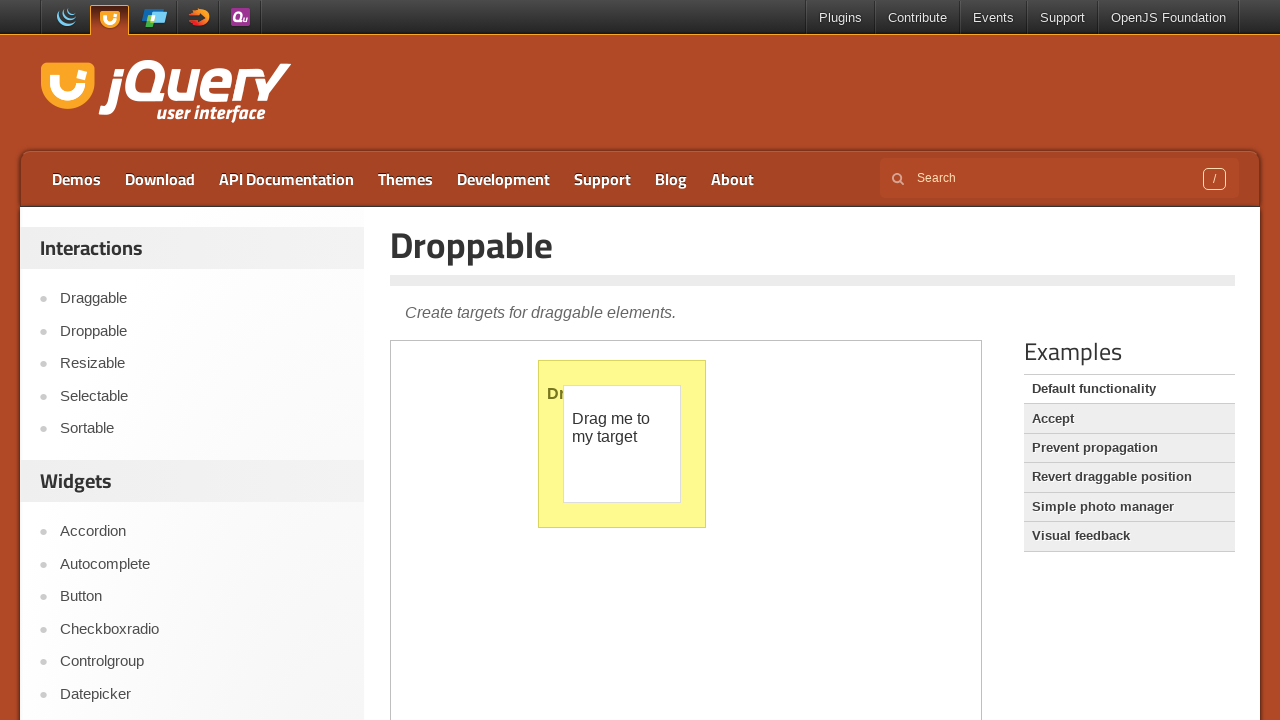

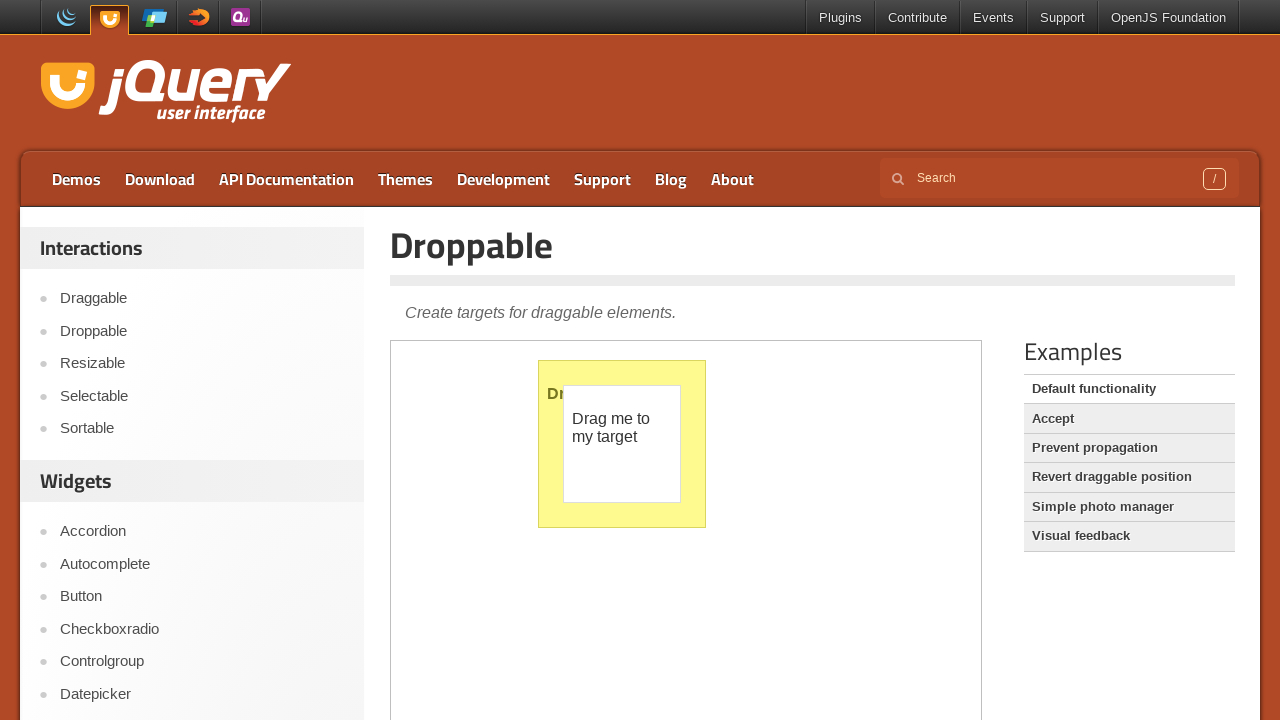